Tests a todo list application by adding a new todo item and verifying it appears in the list

Starting URL: https://lambdatest.github.io/sample-todo-app/

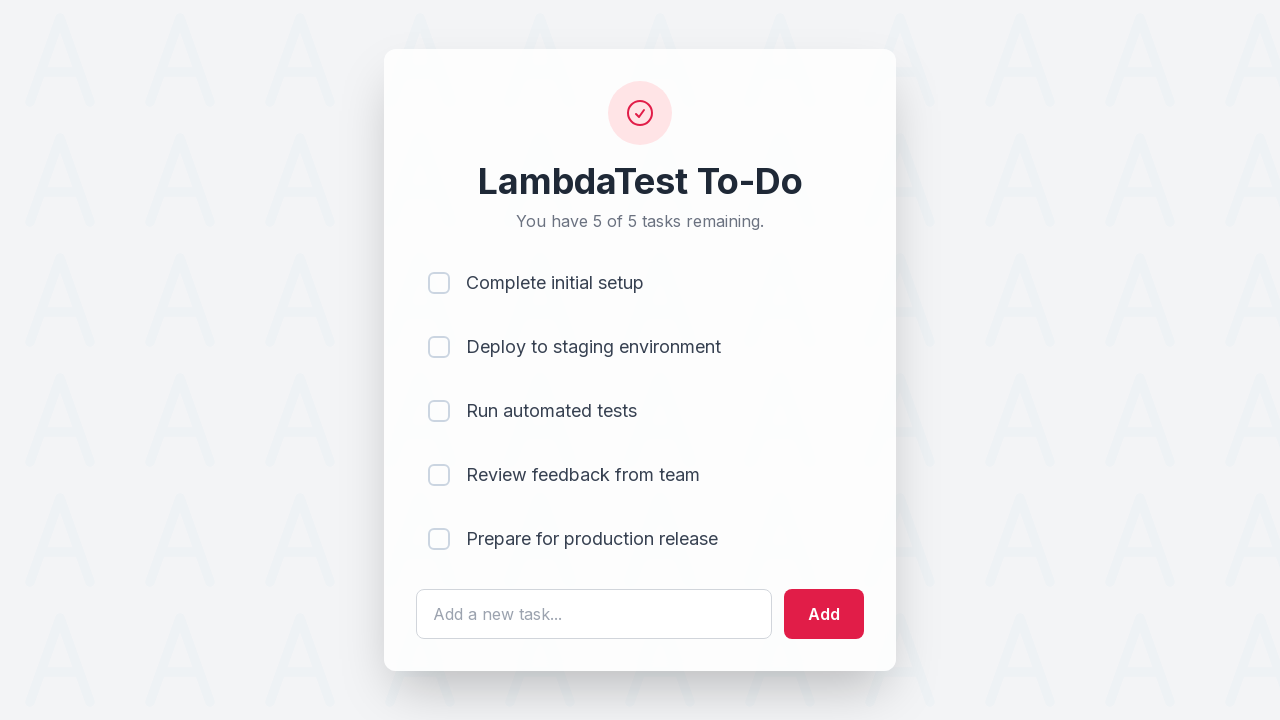

Filled todo input field with 'Learn Selenium' on #sampletodotext
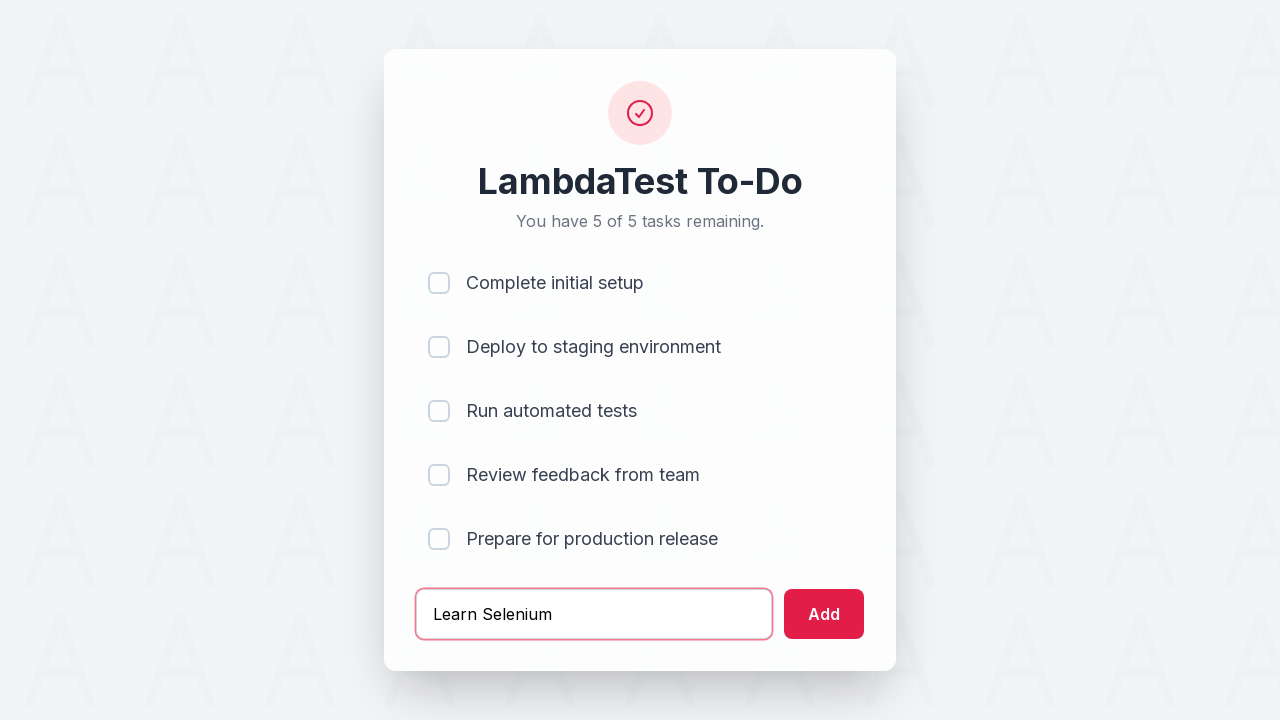

Pressed Enter to add the todo item on #sampletodotext
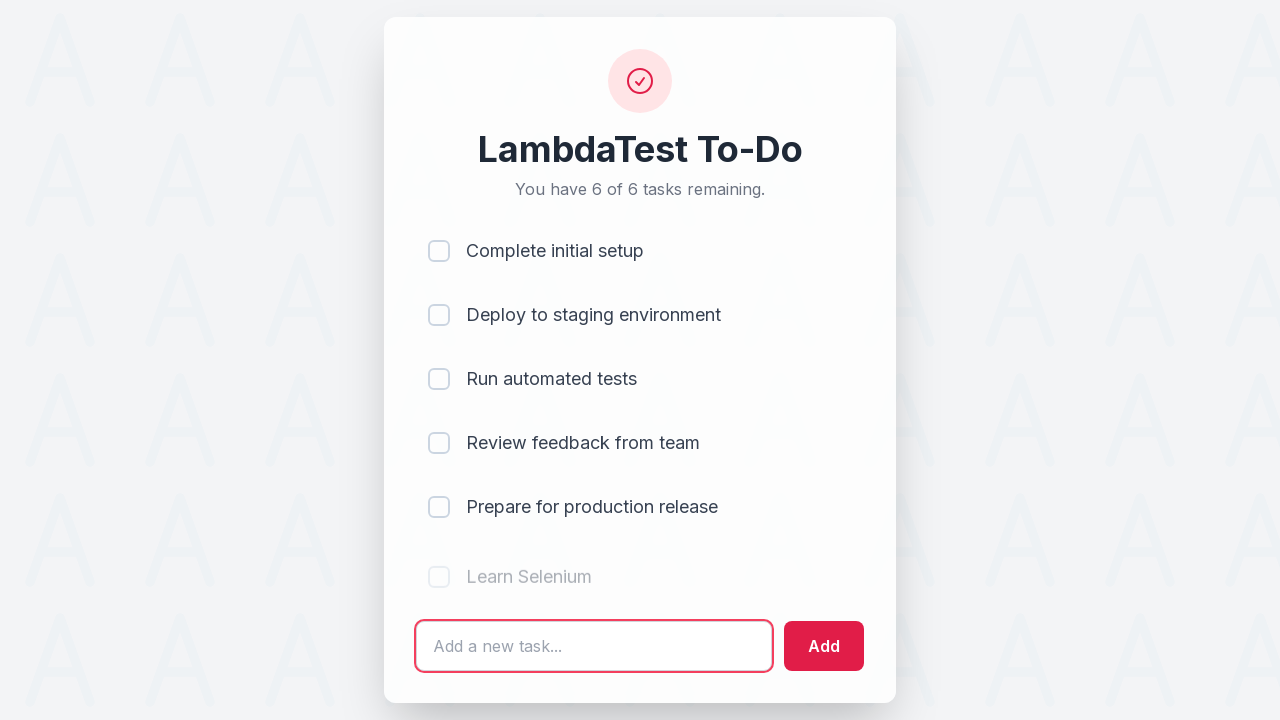

Verified todo item appears in the list
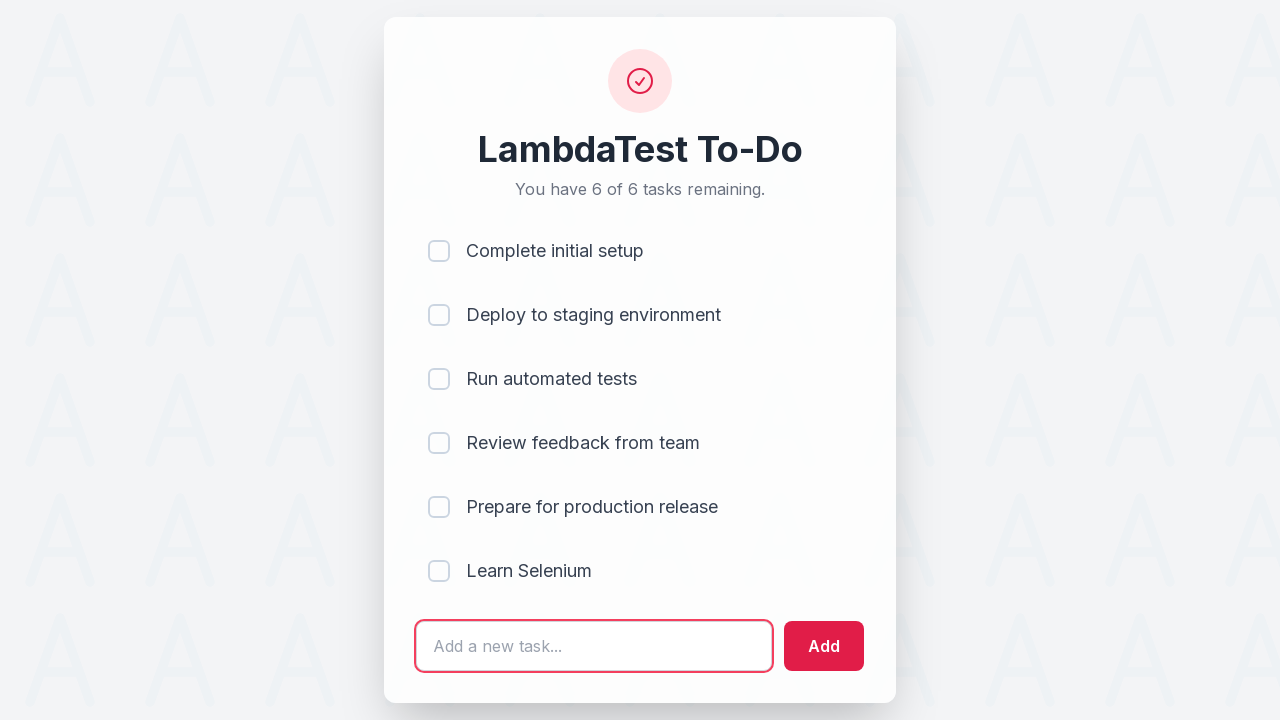

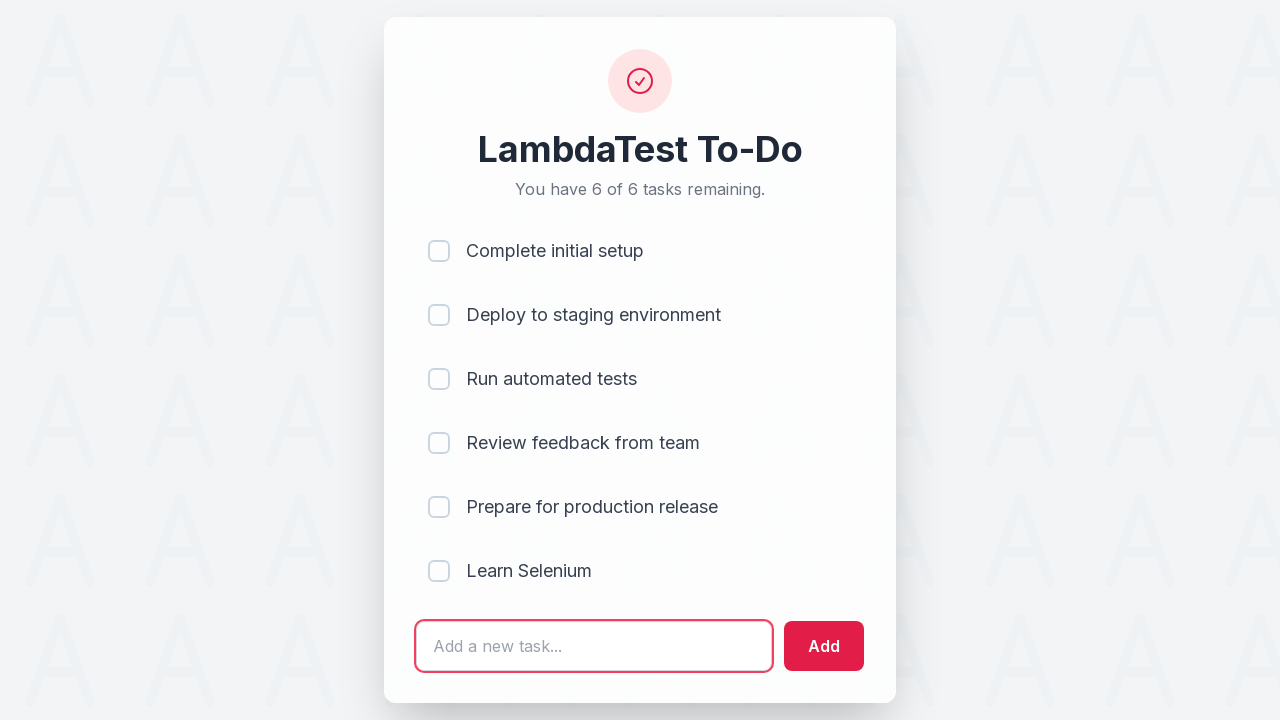